Navigates to Browse Languages page and verifies table headers are displayed

Starting URL: http://www.99-bottles-of-beer.net/

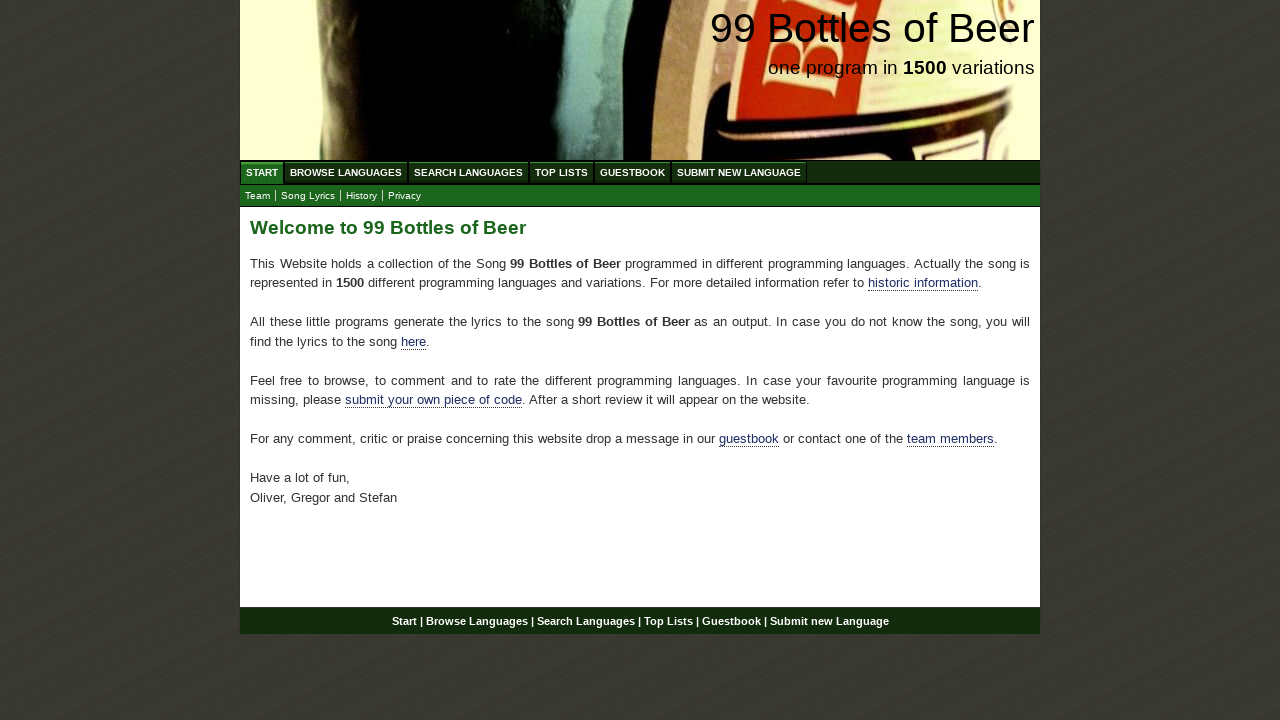

Clicked on Browse Languages menu item at (346, 172) on #menu a[href='/abc.html']
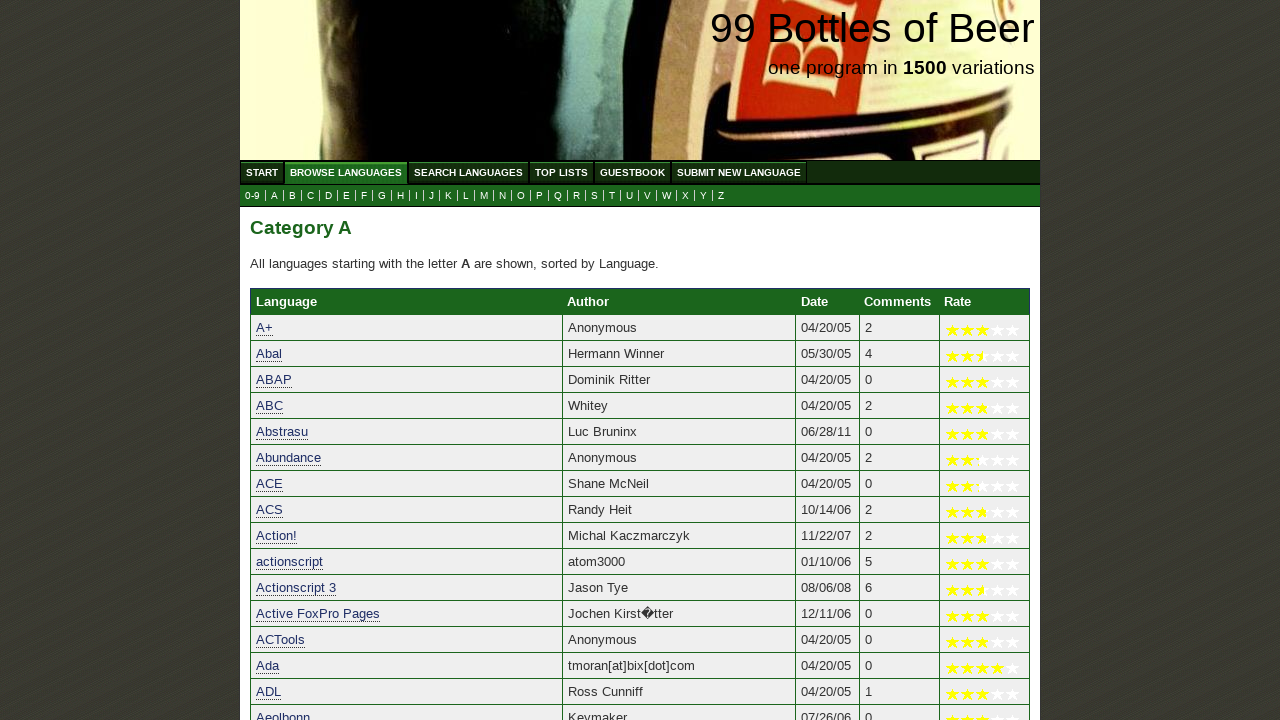

Verified Language header is present in table
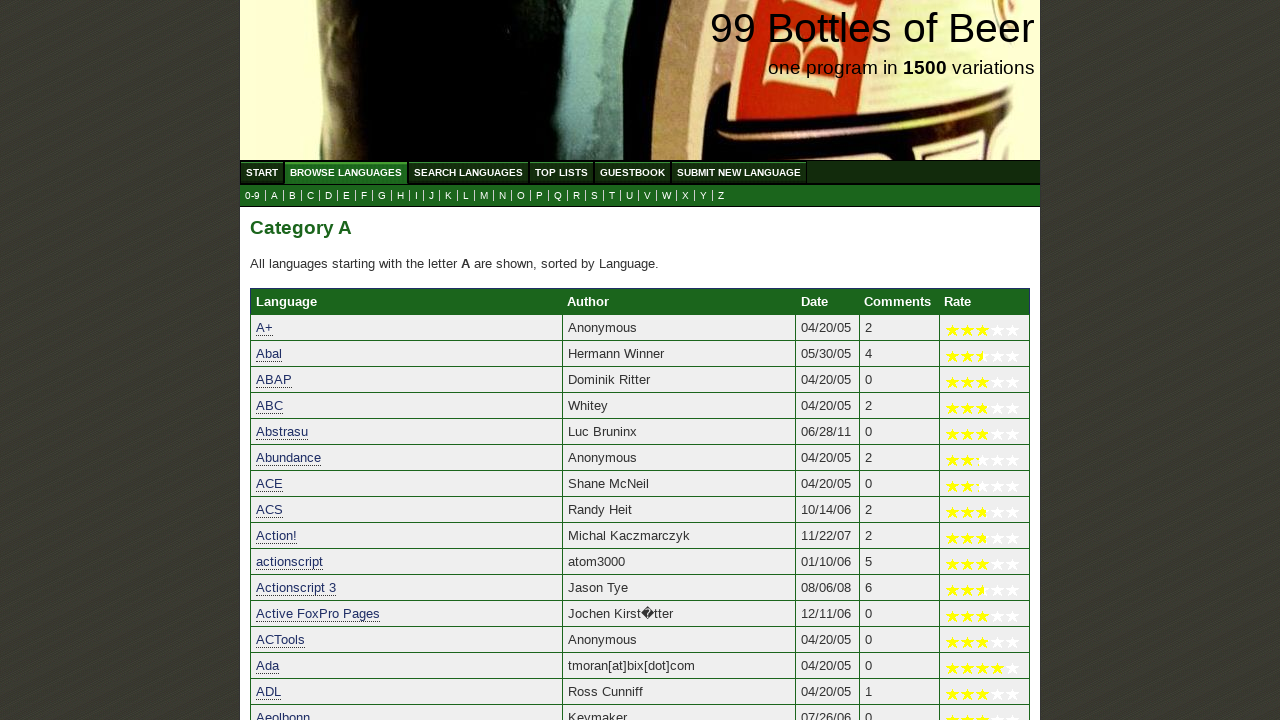

Verified Author header is present in table
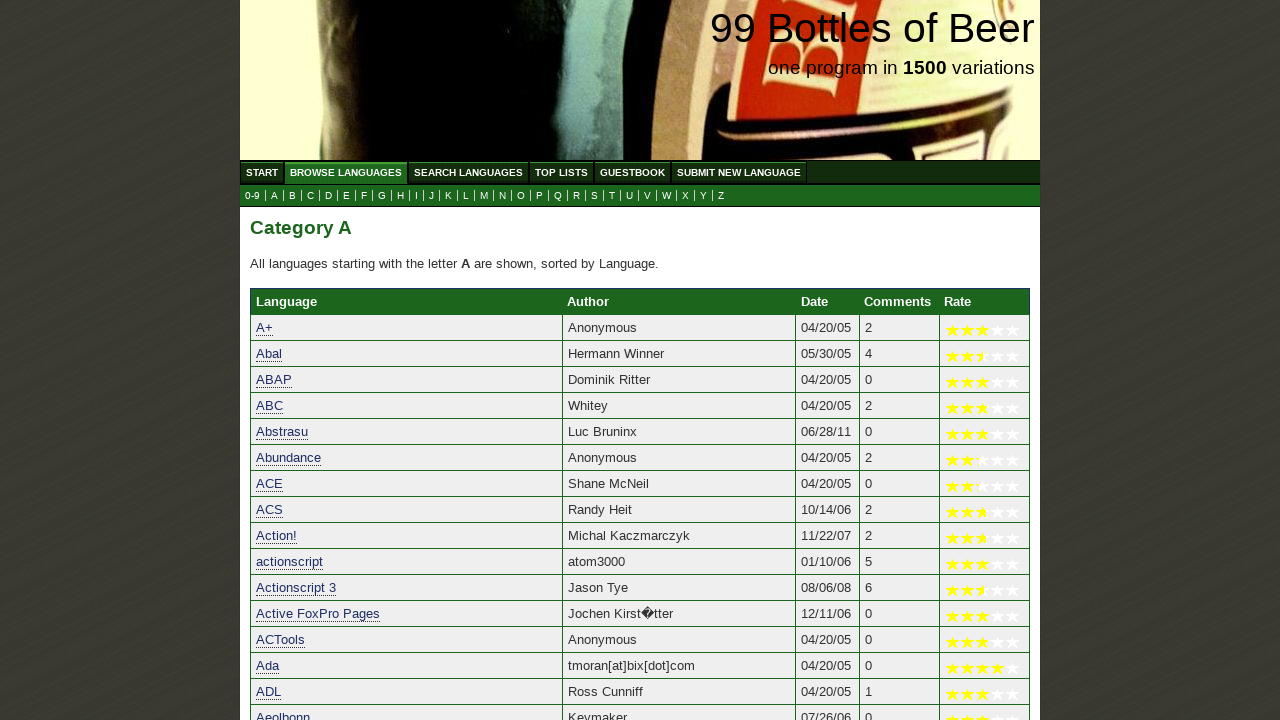

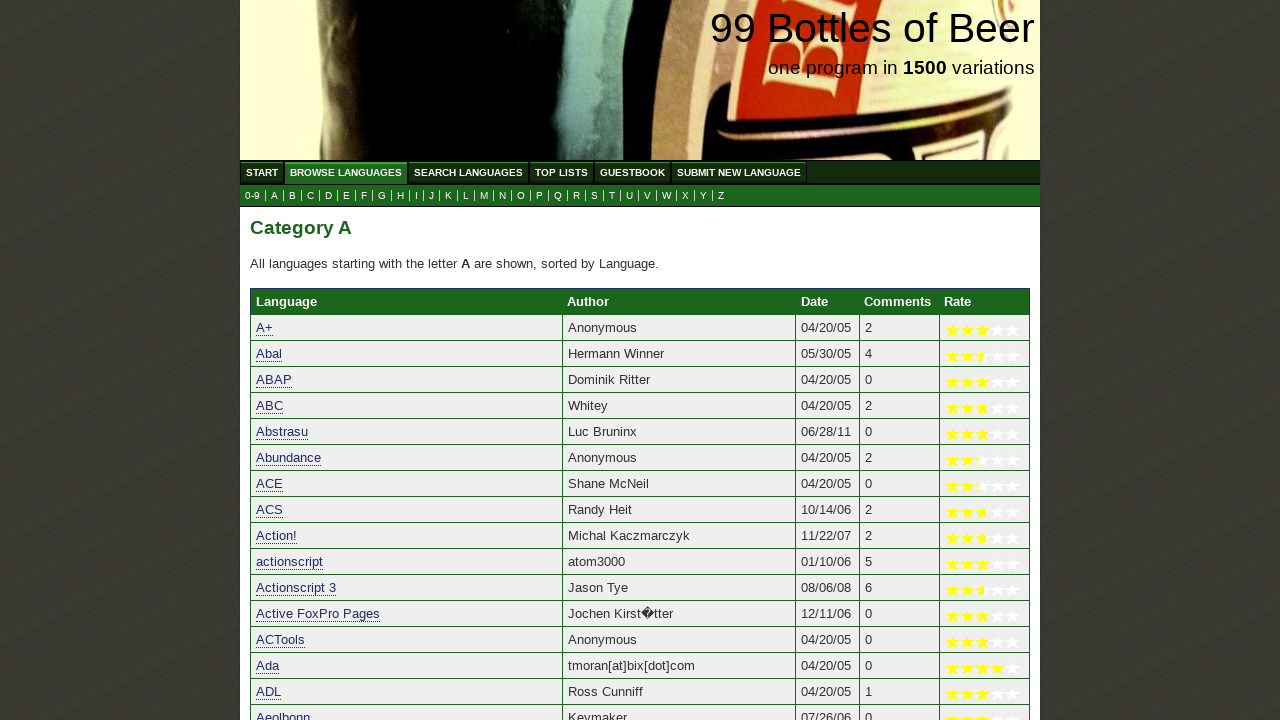